Tests marking all todo items as completed using the toggle-all checkbox

Starting URL: https://demo.playwright.dev/todomvc

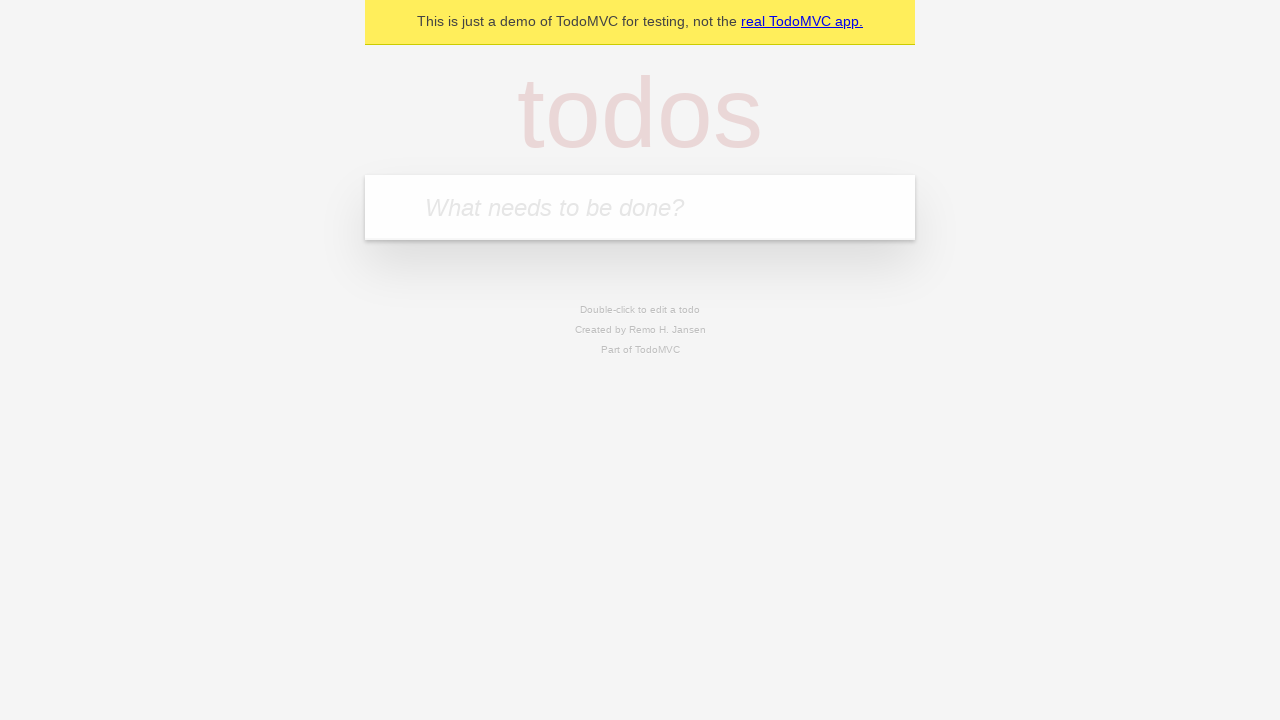

Filled todo input with 'buy some cheese' on internal:attr=[placeholder="What needs to be done?"i]
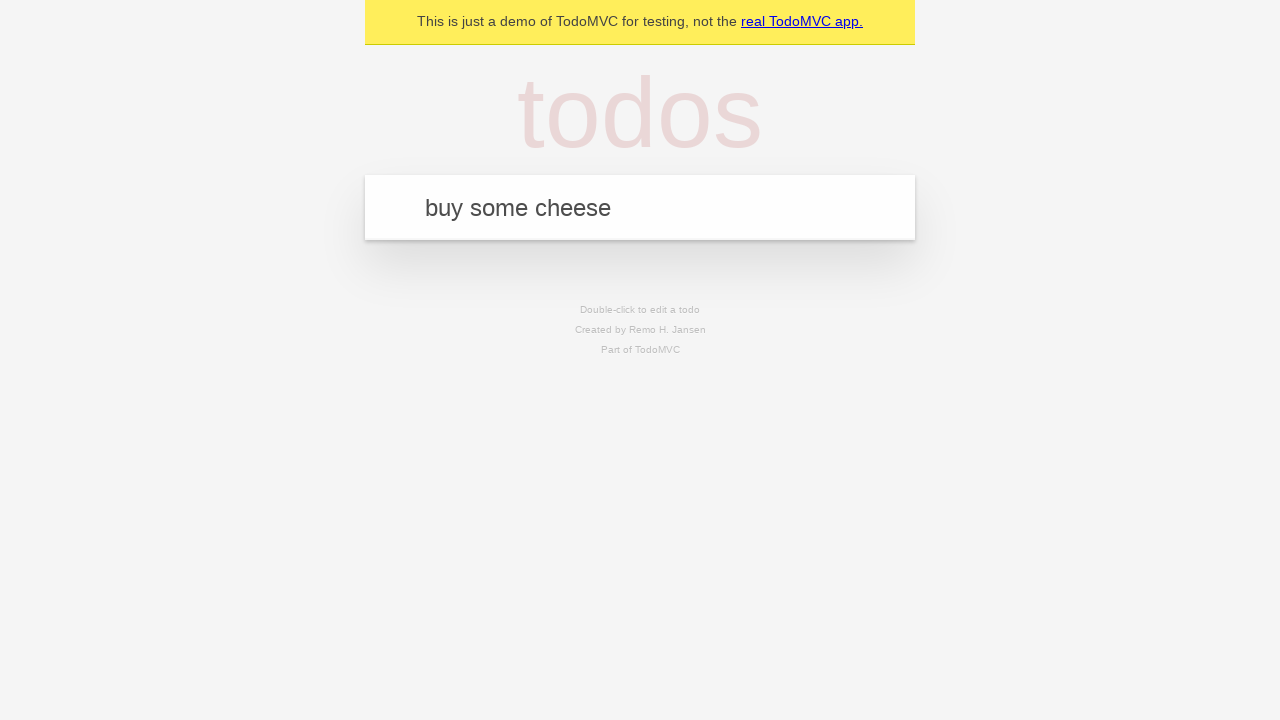

Pressed Enter to add first todo item on internal:attr=[placeholder="What needs to be done?"i]
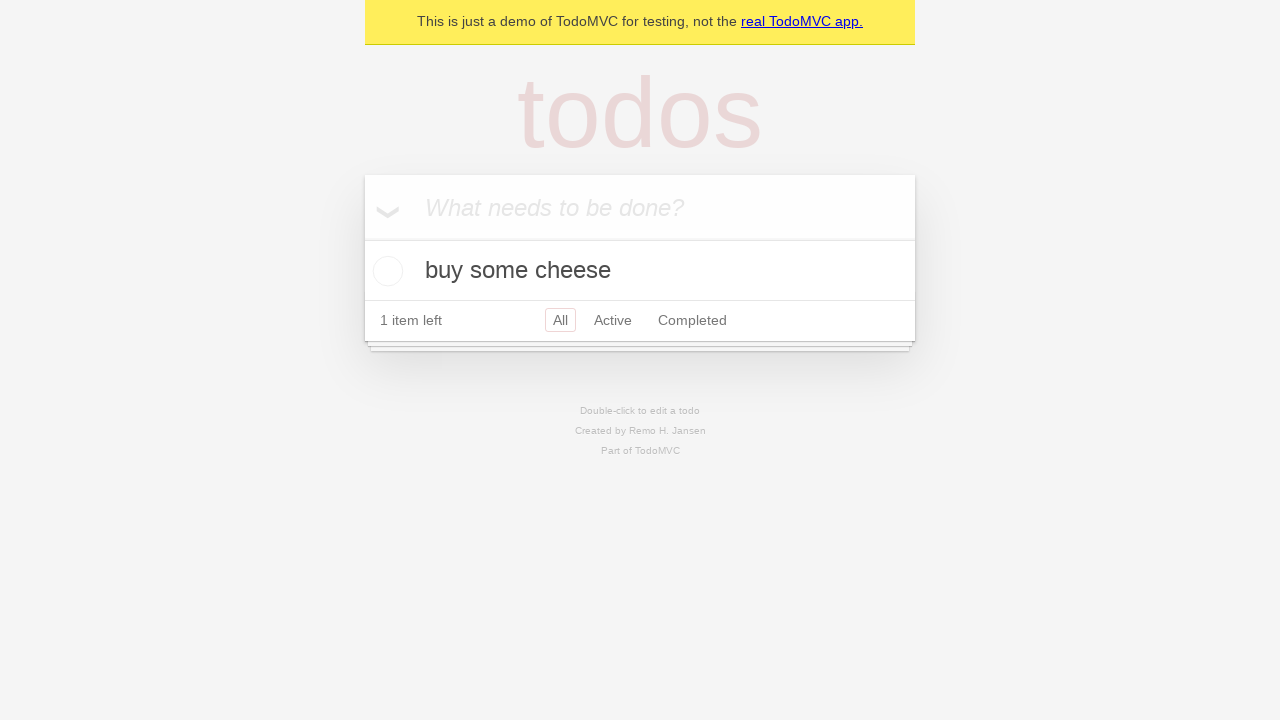

Filled todo input with 'feed the cat' on internal:attr=[placeholder="What needs to be done?"i]
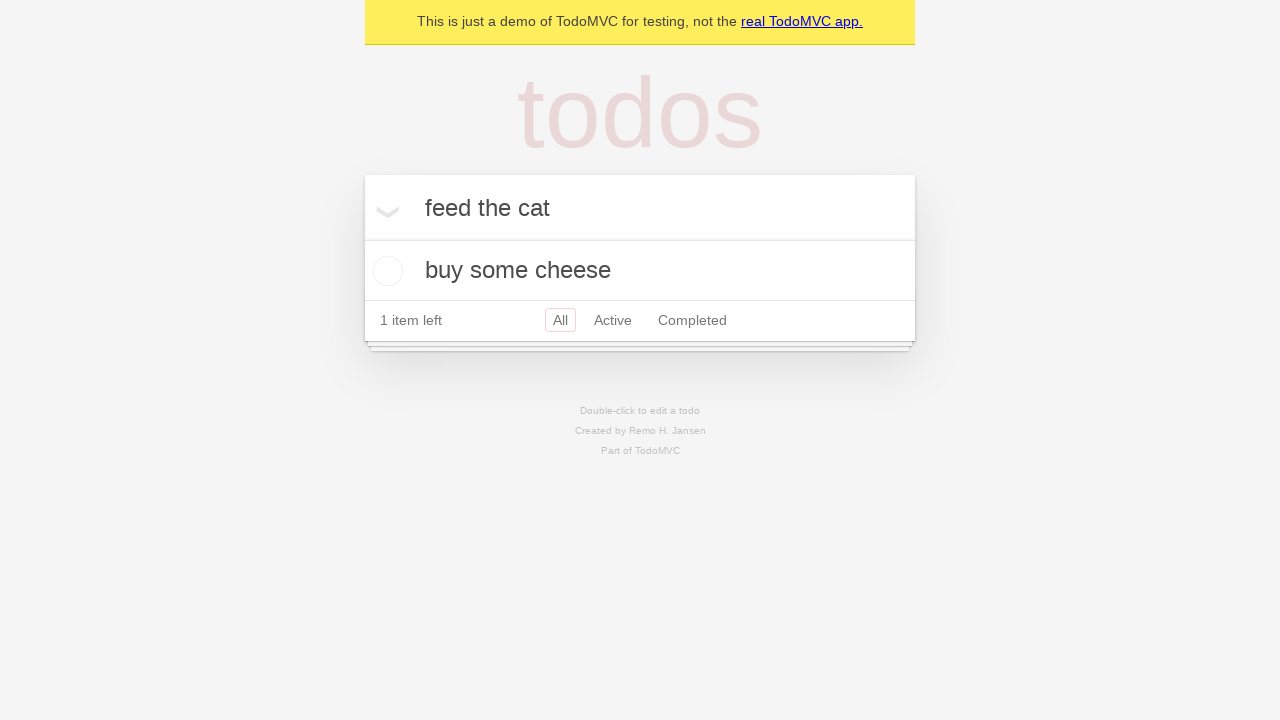

Pressed Enter to add second todo item on internal:attr=[placeholder="What needs to be done?"i]
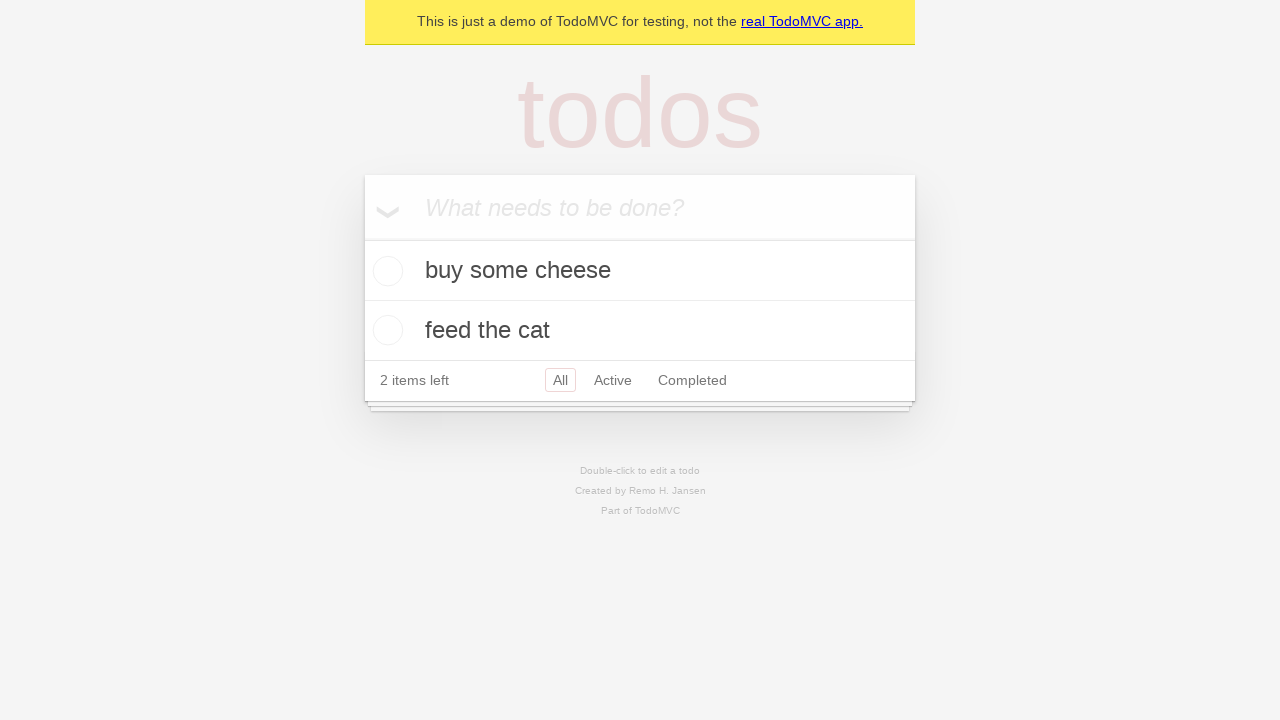

Filled todo input with 'book a doctors appointment' on internal:attr=[placeholder="What needs to be done?"i]
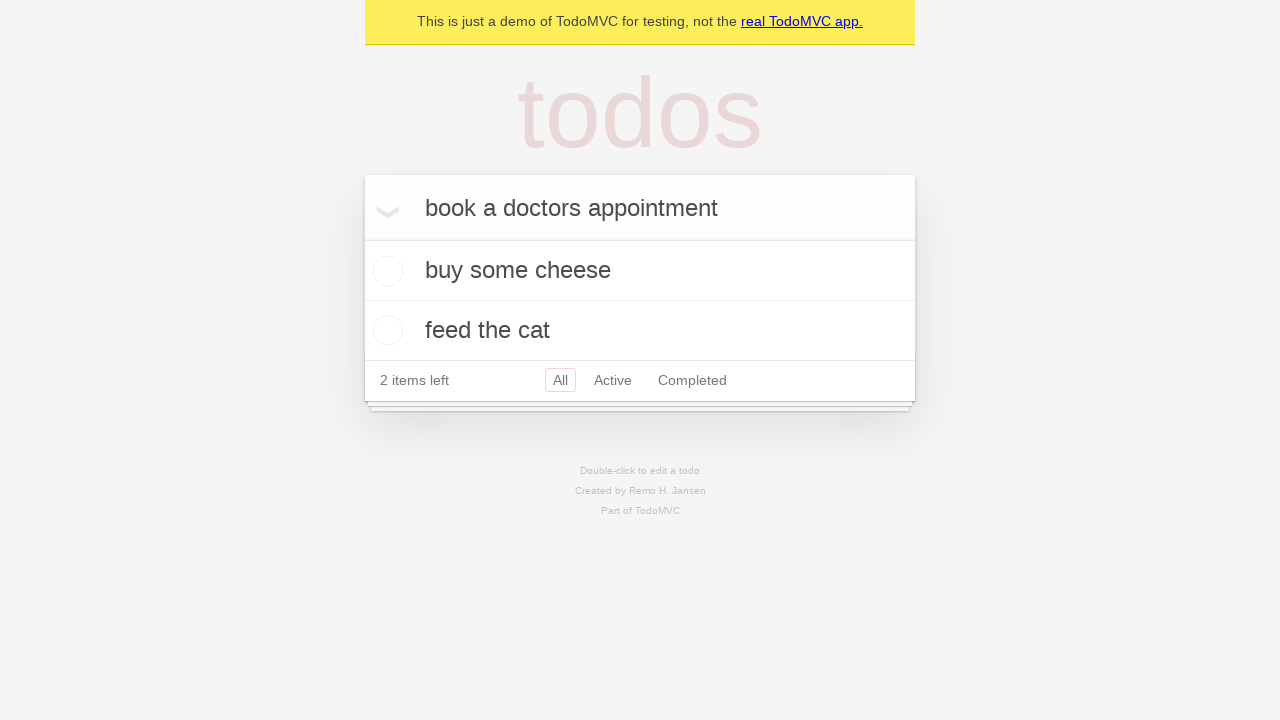

Pressed Enter to add third todo item on internal:attr=[placeholder="What needs to be done?"i]
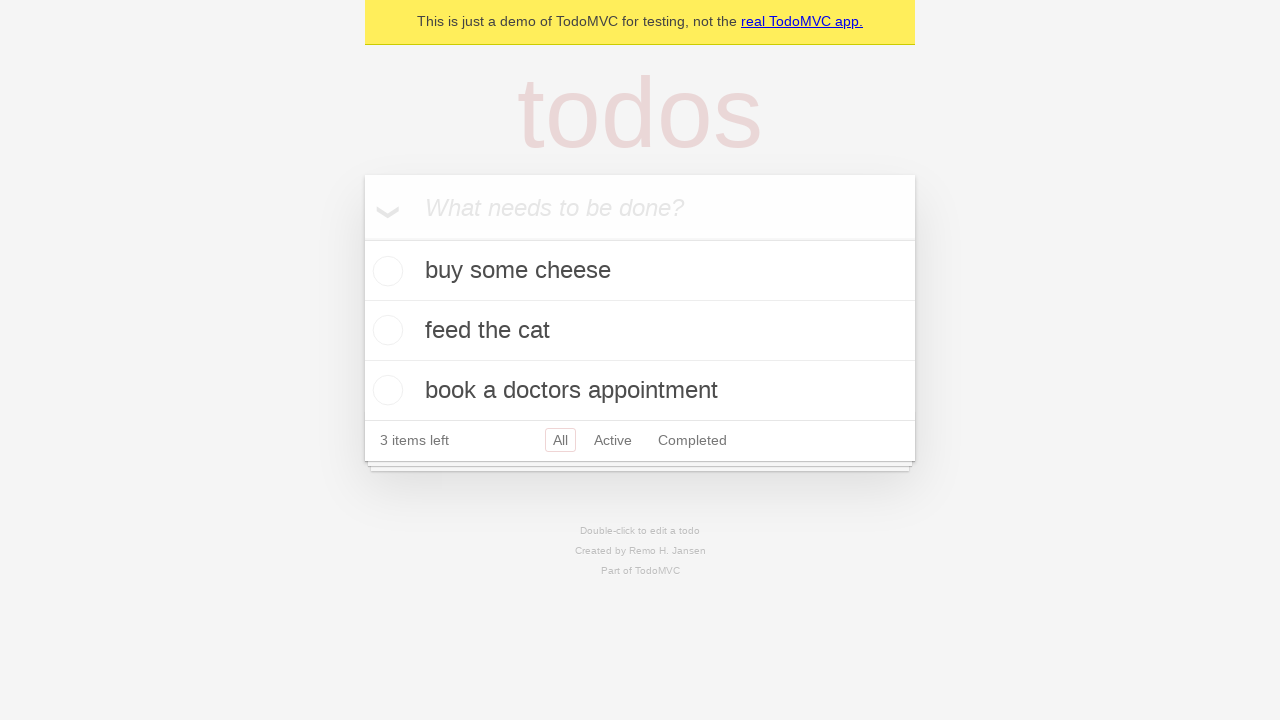

Checked 'Mark all as complete' checkbox at (362, 238) on internal:label="Mark all as complete"i
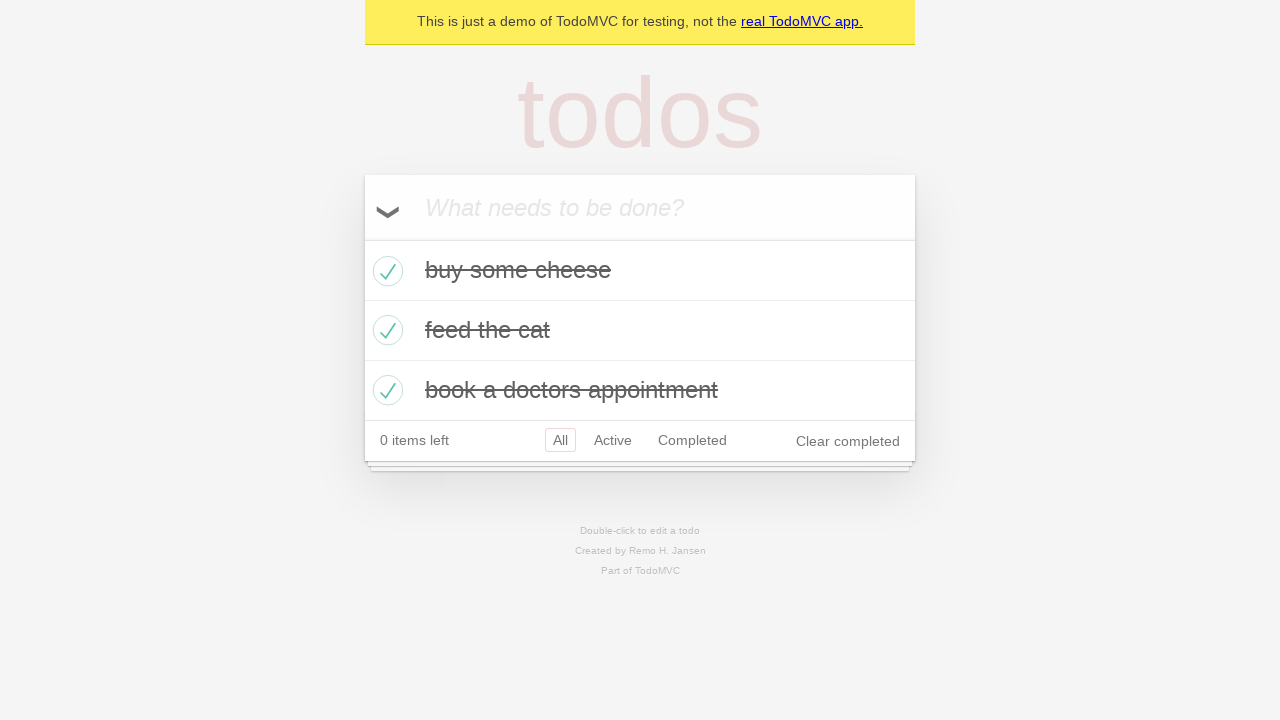

All todo items marked as completed and visible
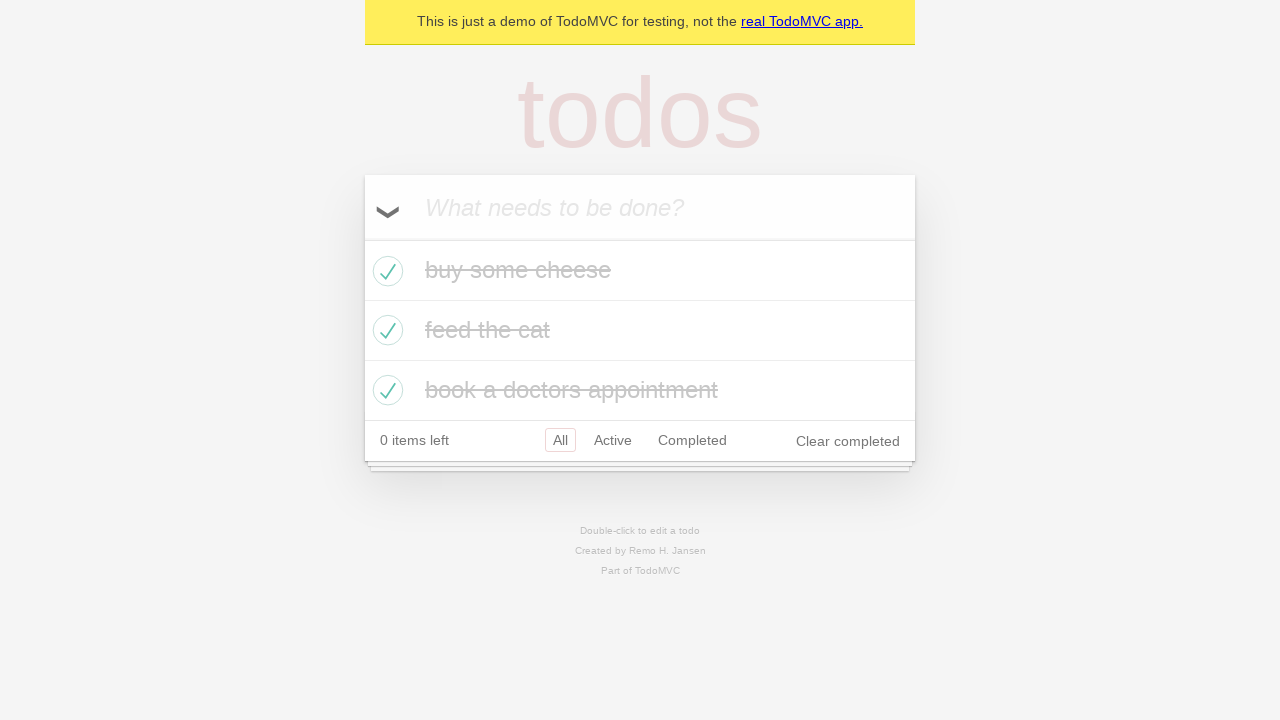

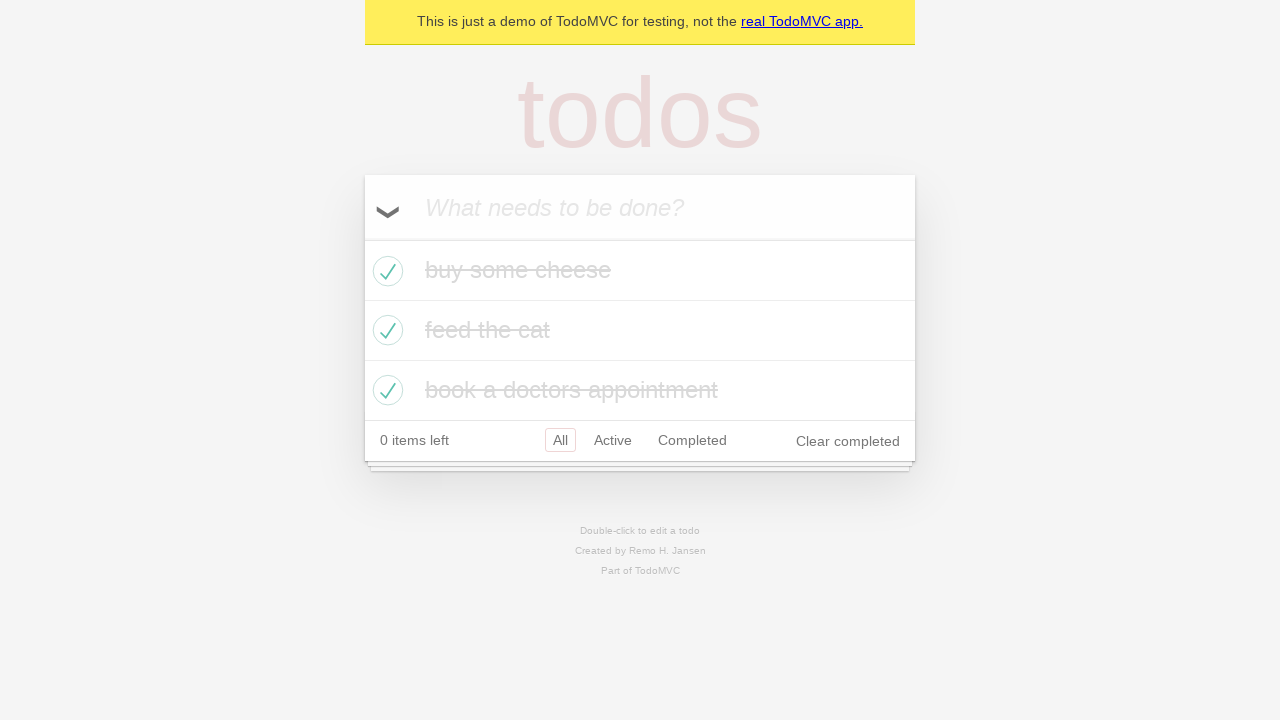